Tests browser window handling by opening FAQ and Partners links in new windows using Ctrl+Enter, then managing the opened windows by switching between them and closing the new ones while keeping the main window.

Starting URL: https://www.cowin.gov.in/

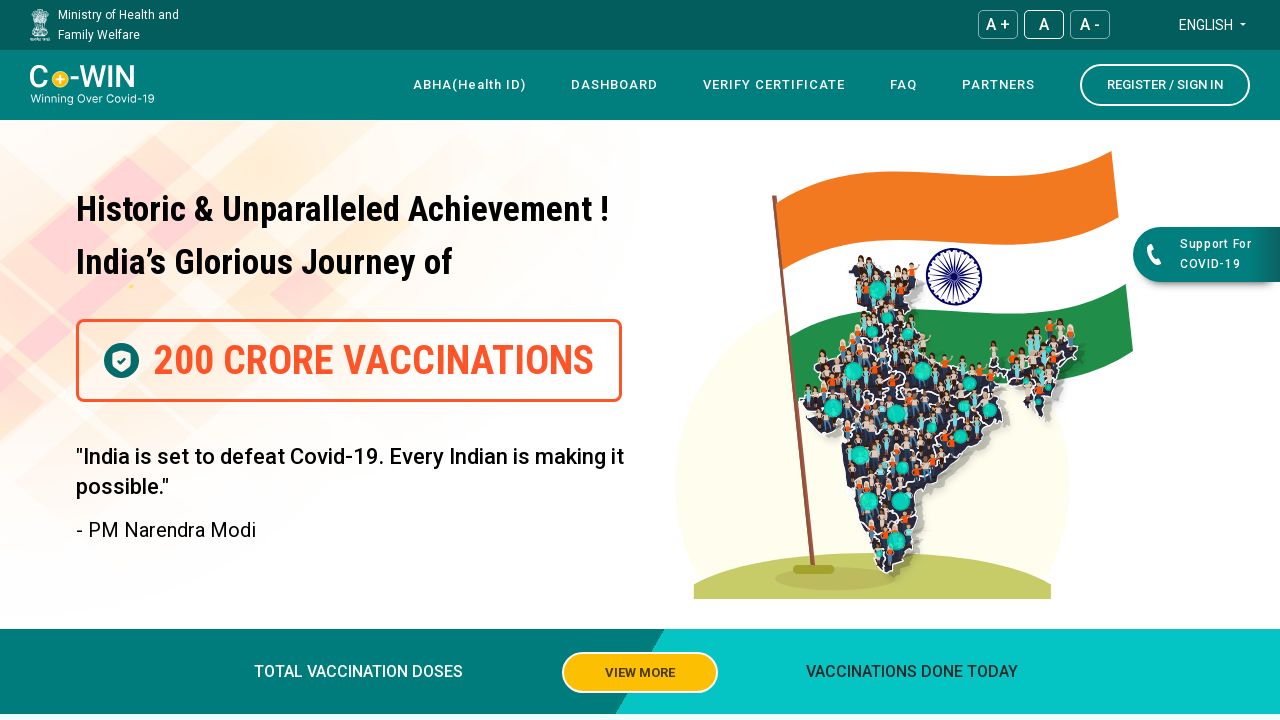

Clicked FAQ link with Ctrl to open in new window at (904, 85) on a:has-text('FAQ')
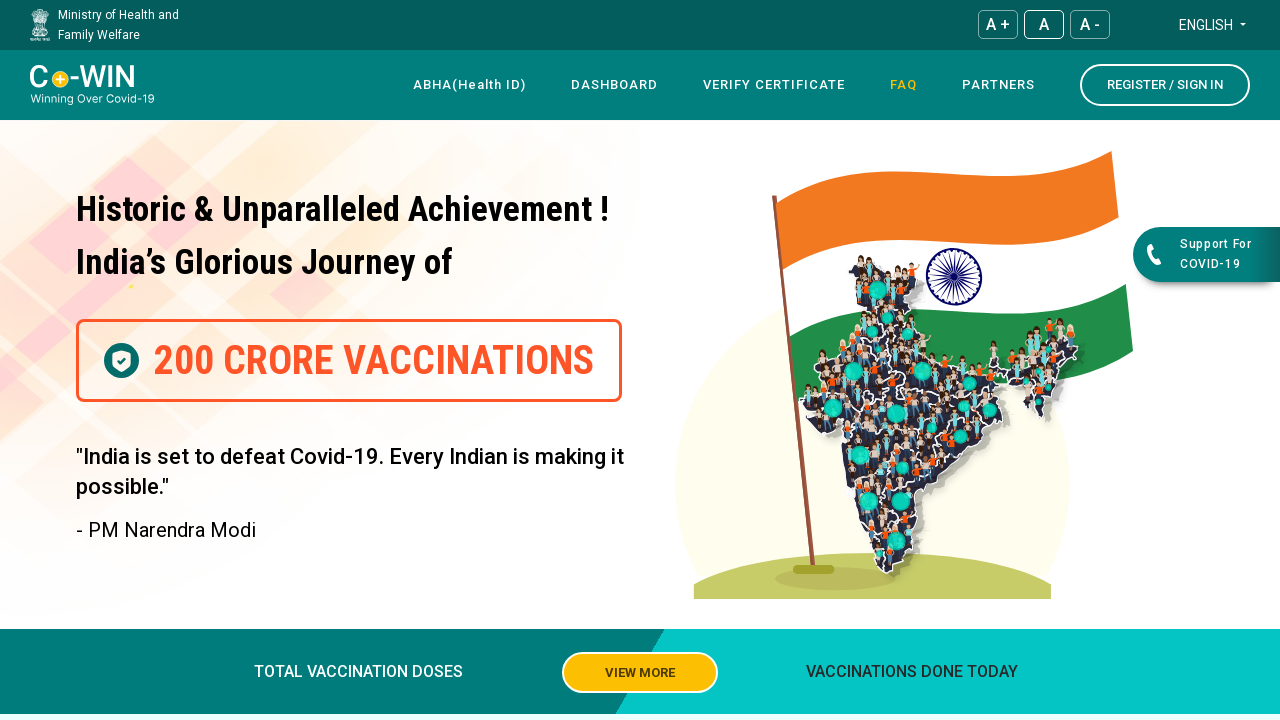

Clicked PARTNERS link with Ctrl to open in new window at (998, 85) on a:has-text('PARTNERS')
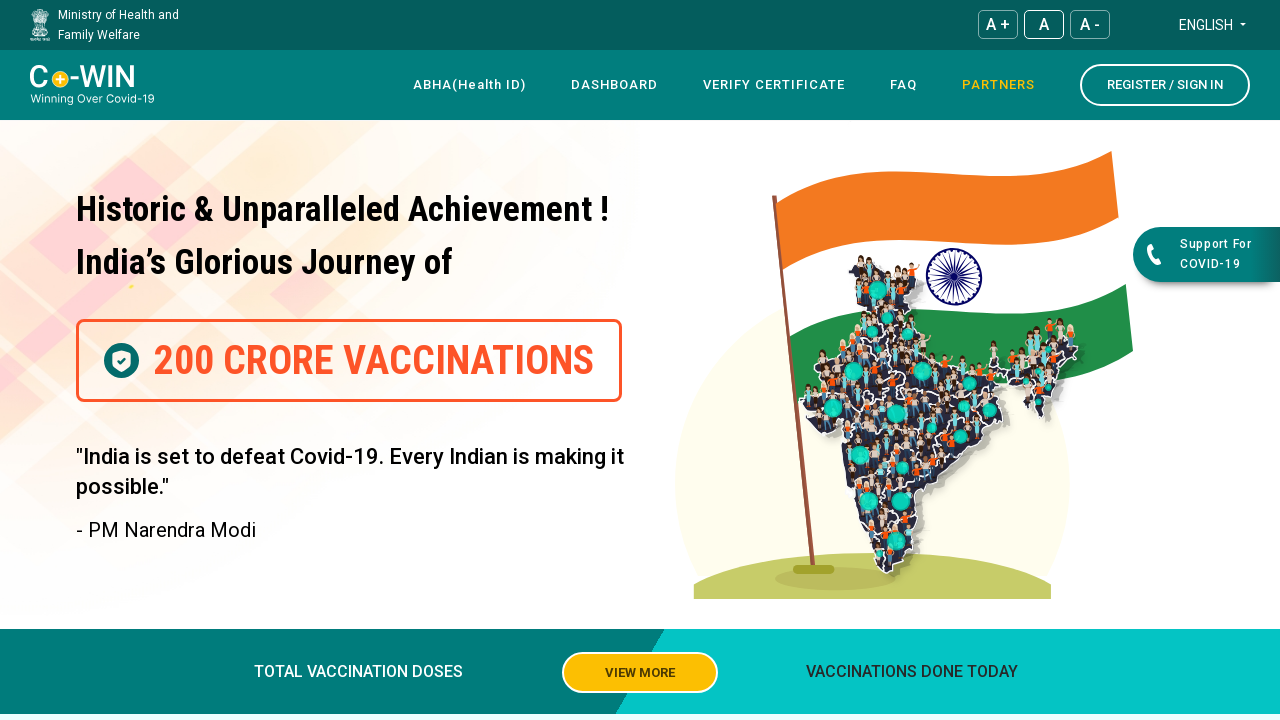

Waited for new windows to be created
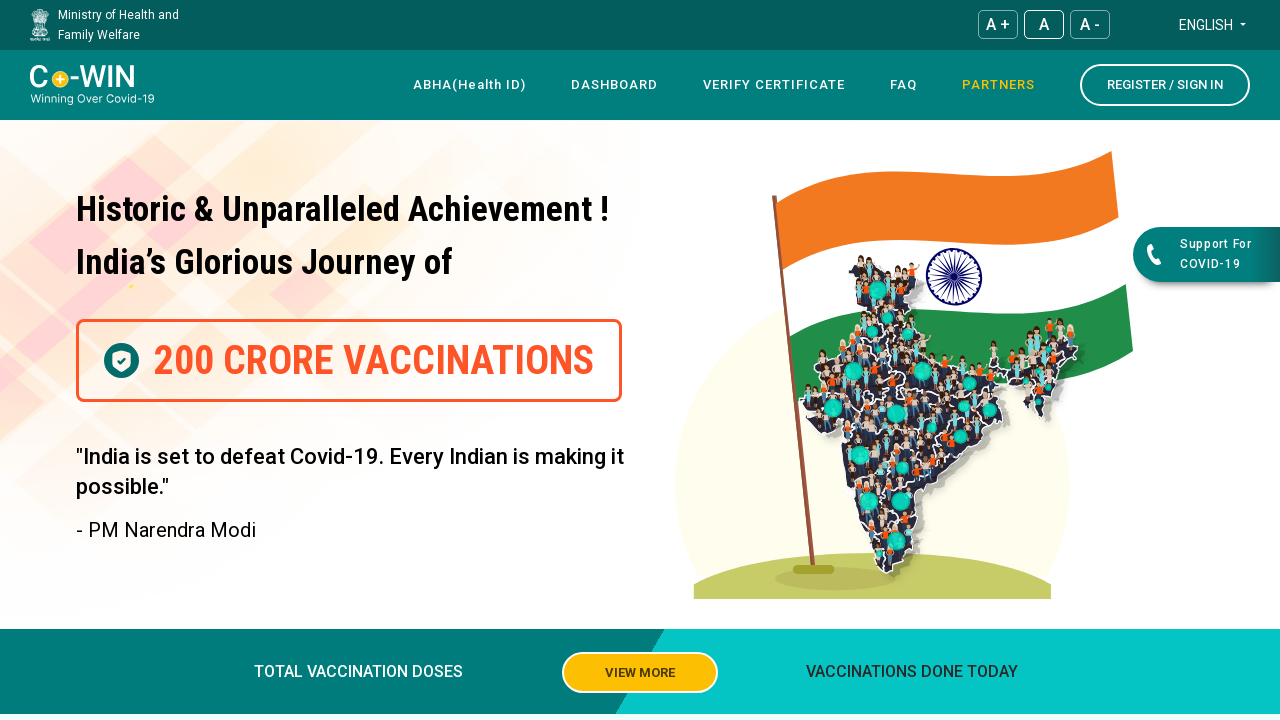

Retrieved all open pages - total 3 pages
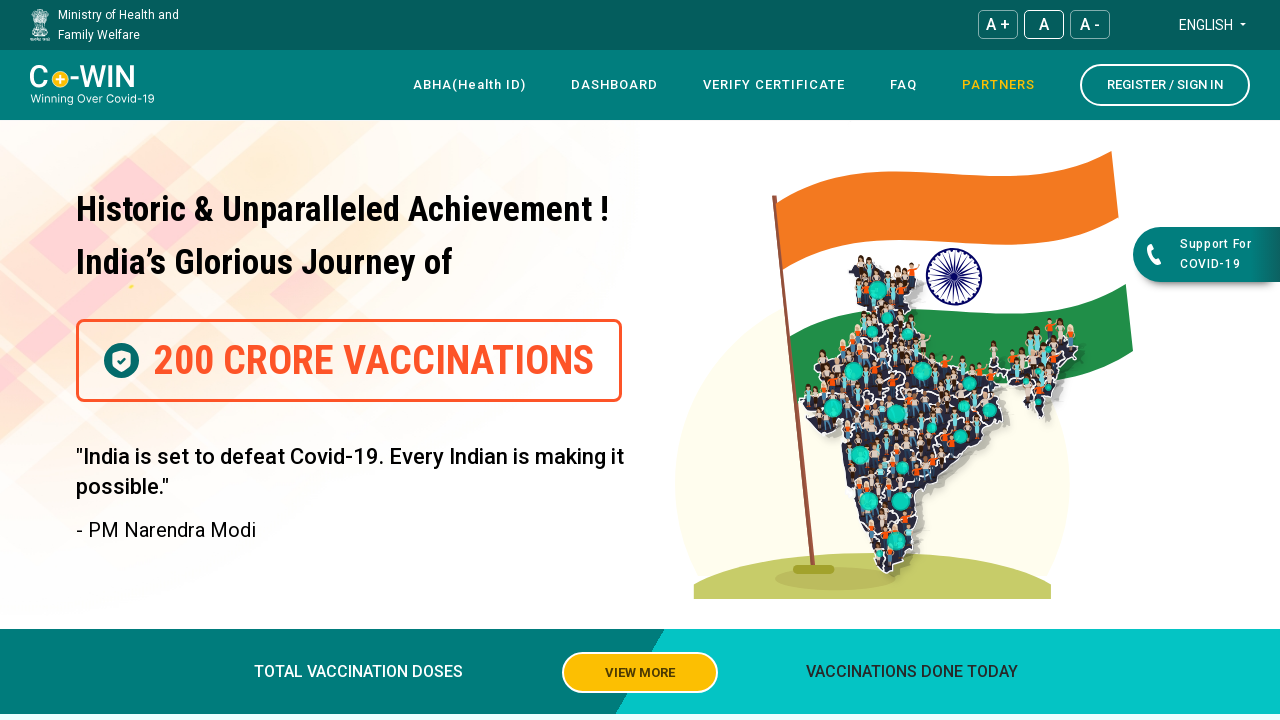

Closed new window to keep only main window
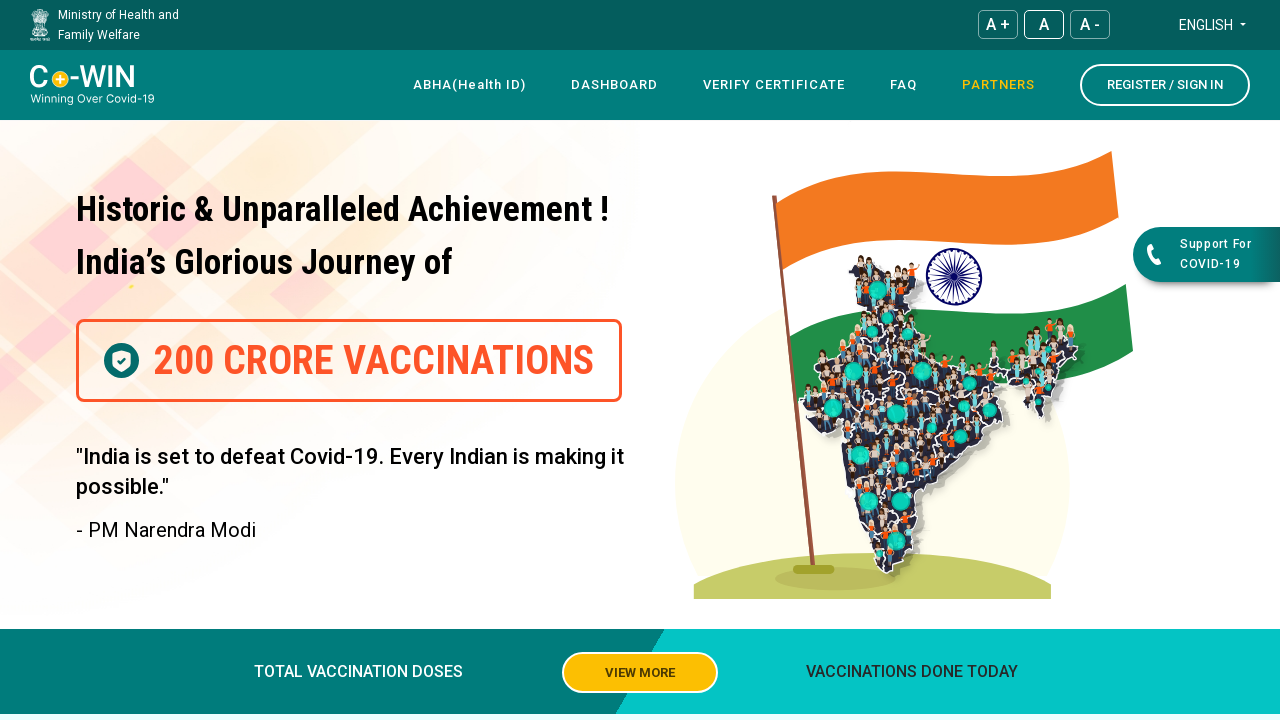

Closed new window to keep only main window
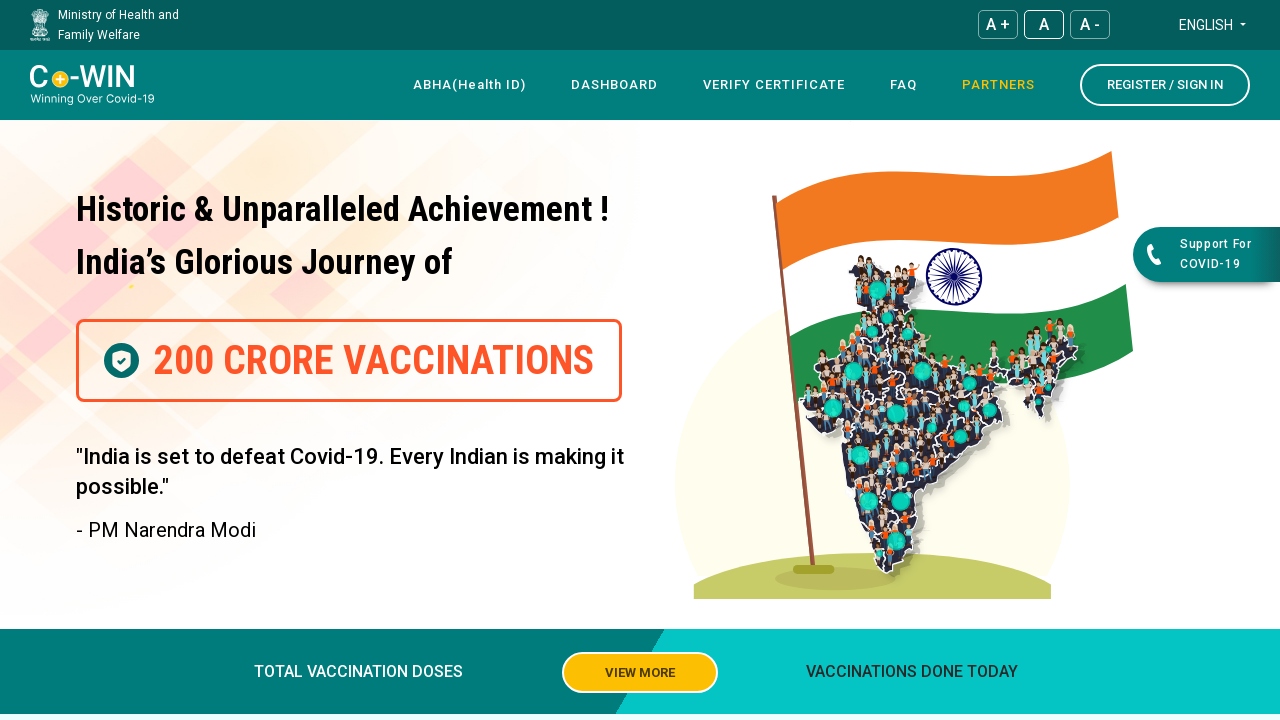

Brought main window to front
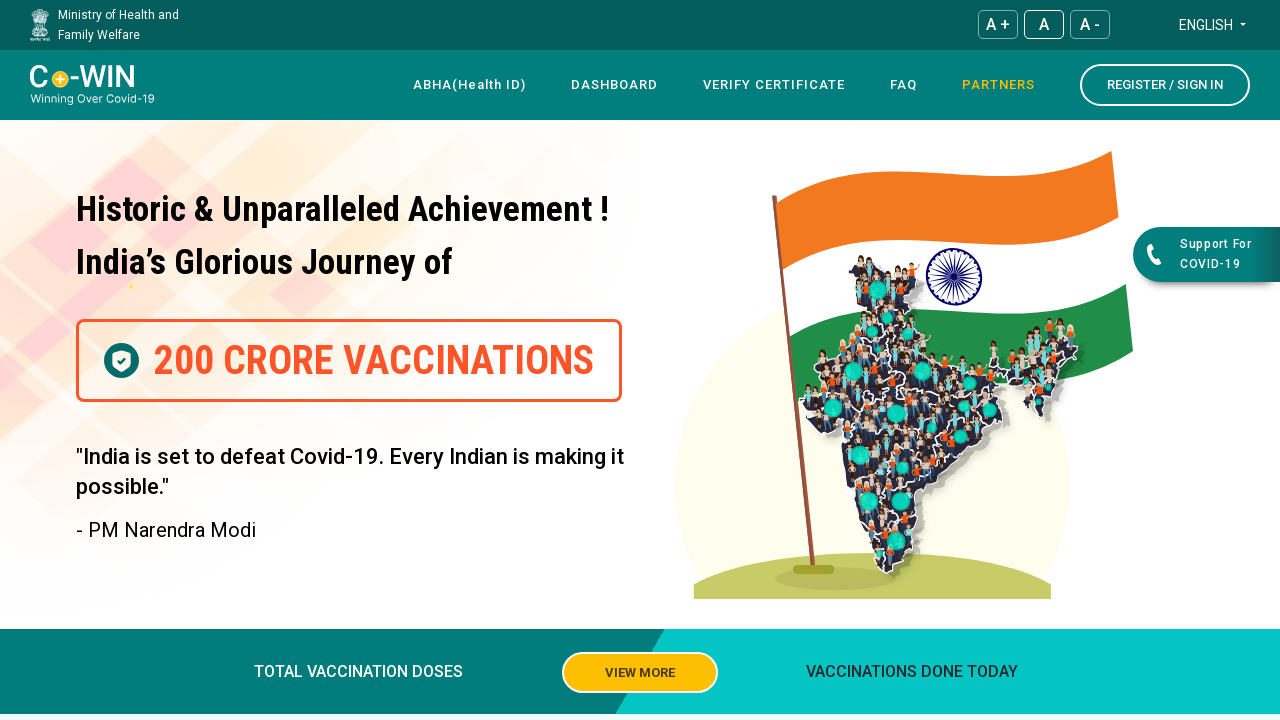

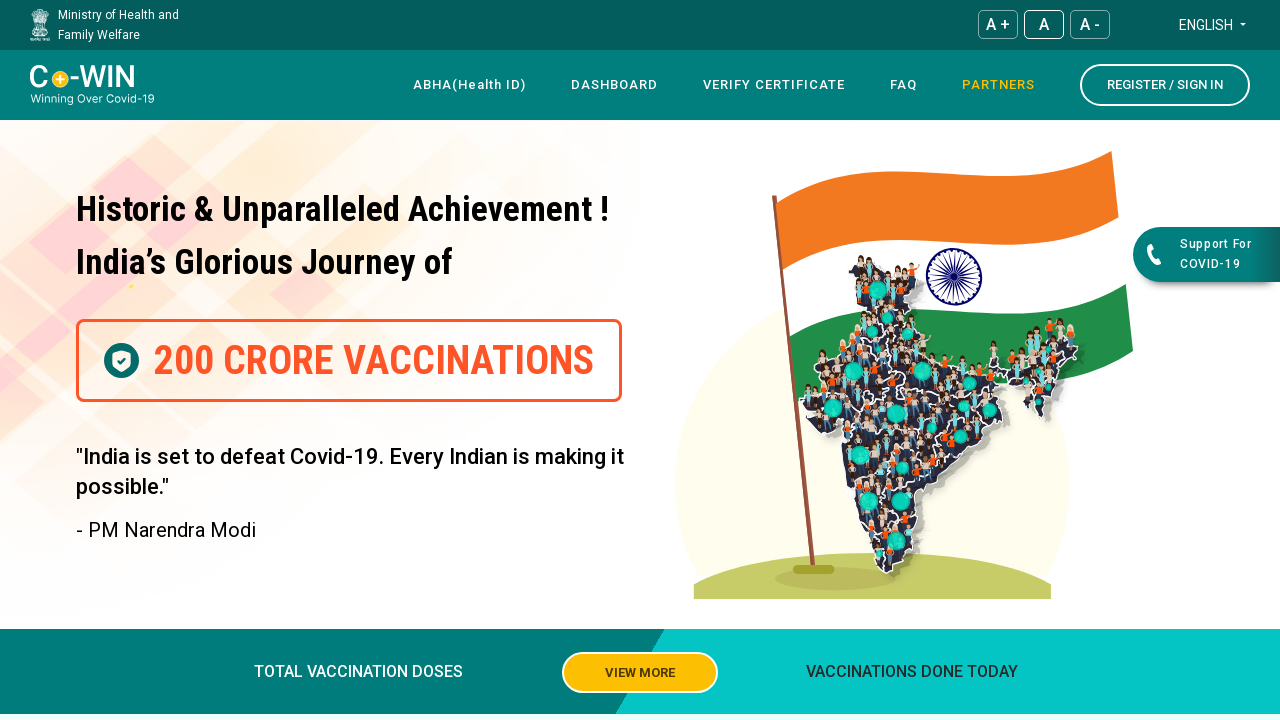